Tests checkbox functionality by clicking a checkbox to select it, clicking again to deselect it, verifying the count of checkboxes on the page, and iterating through all checkboxes to verify their values.

Starting URL: http://qaclickacademy.com/practice.php

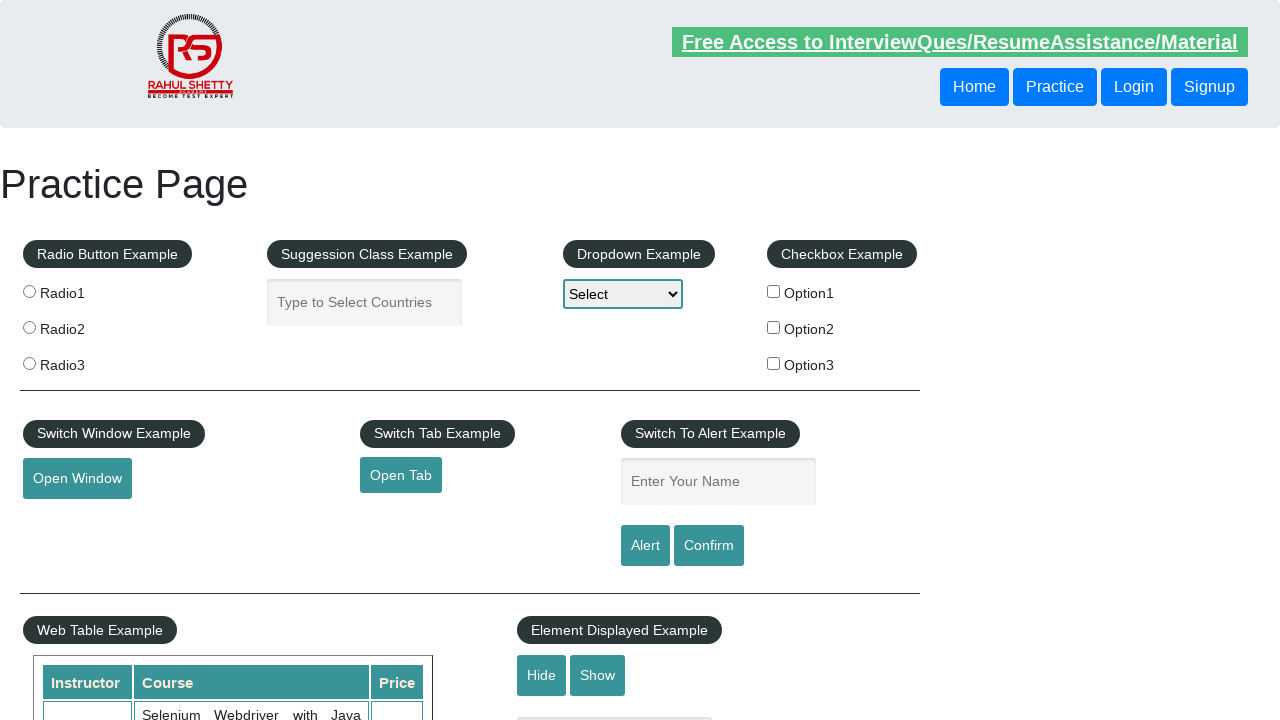

Clicked first checkbox to select it at (774, 291) on #checkBoxOption1
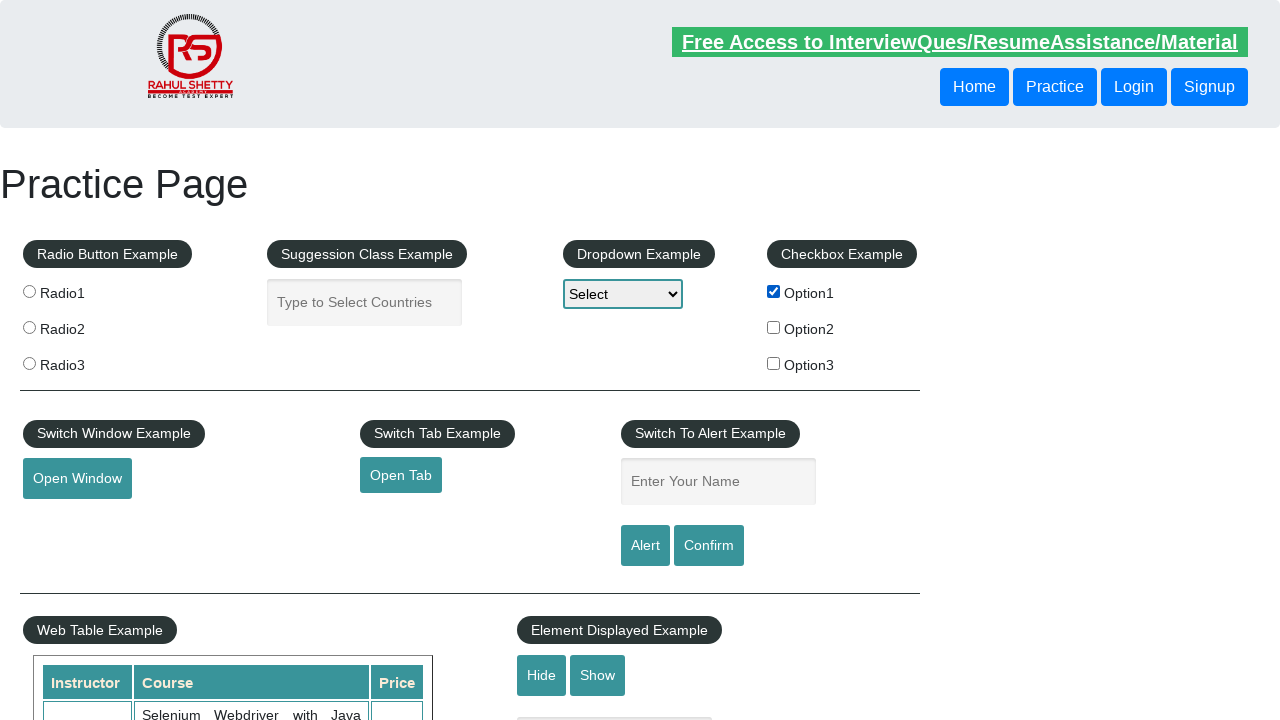

Verified first checkbox is selected
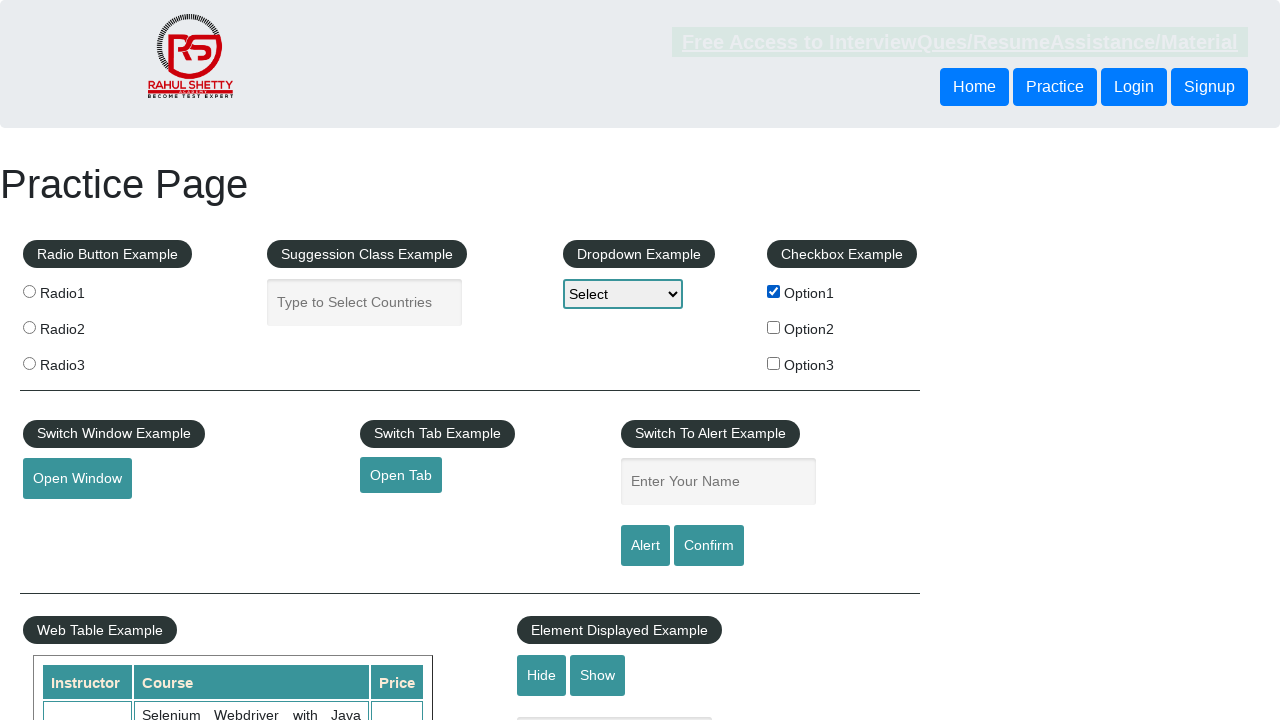

Clicked first checkbox again to deselect it at (774, 291) on #checkBoxOption1
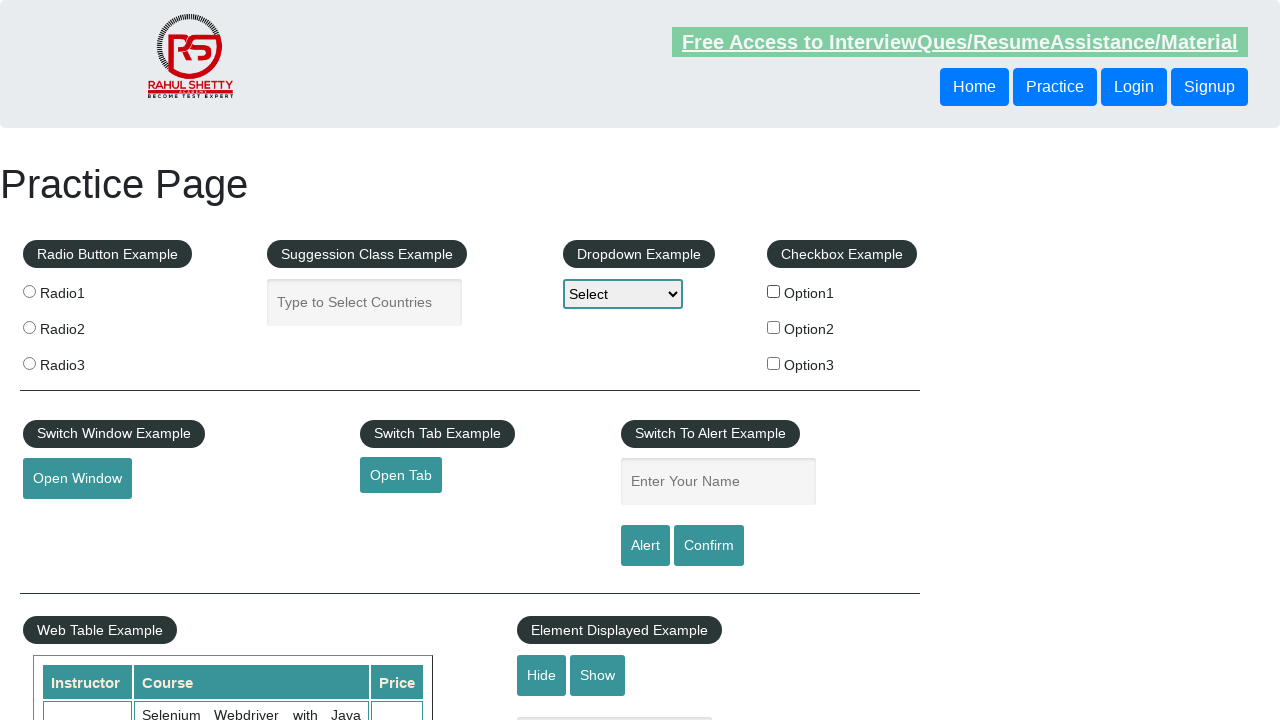

Verified first checkbox is deselected
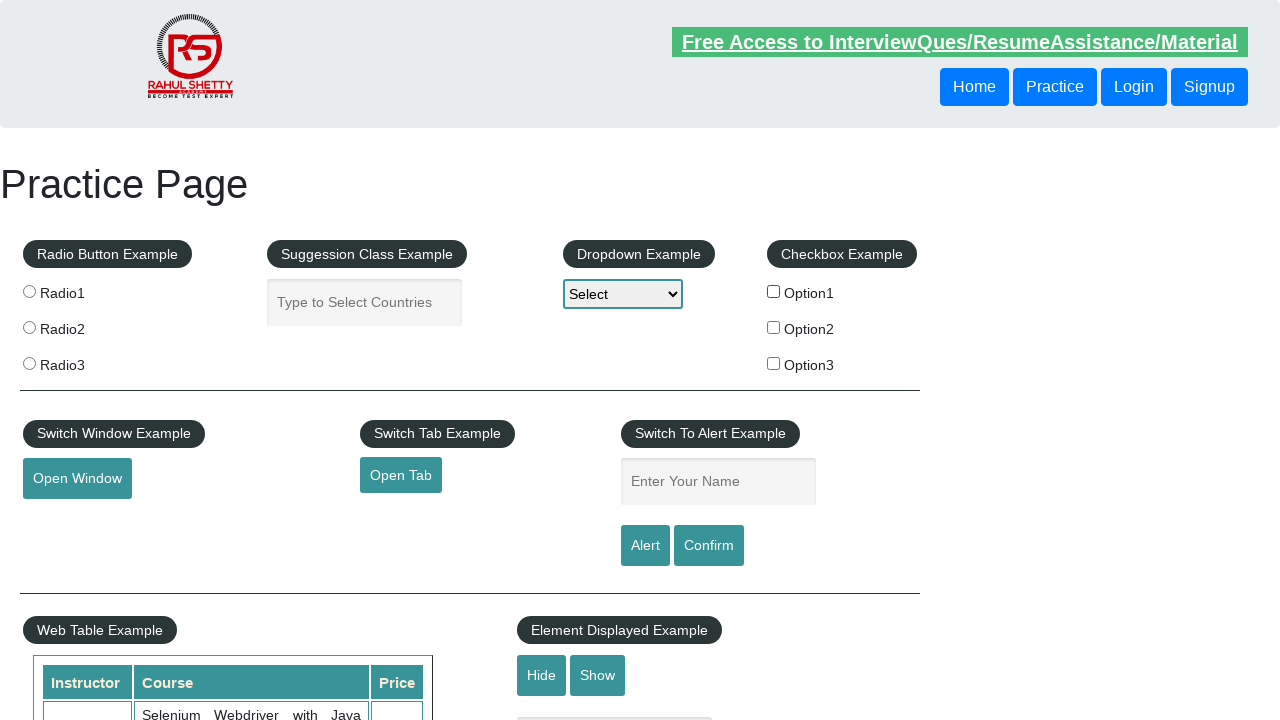

Retrieved all checkboxes on the page
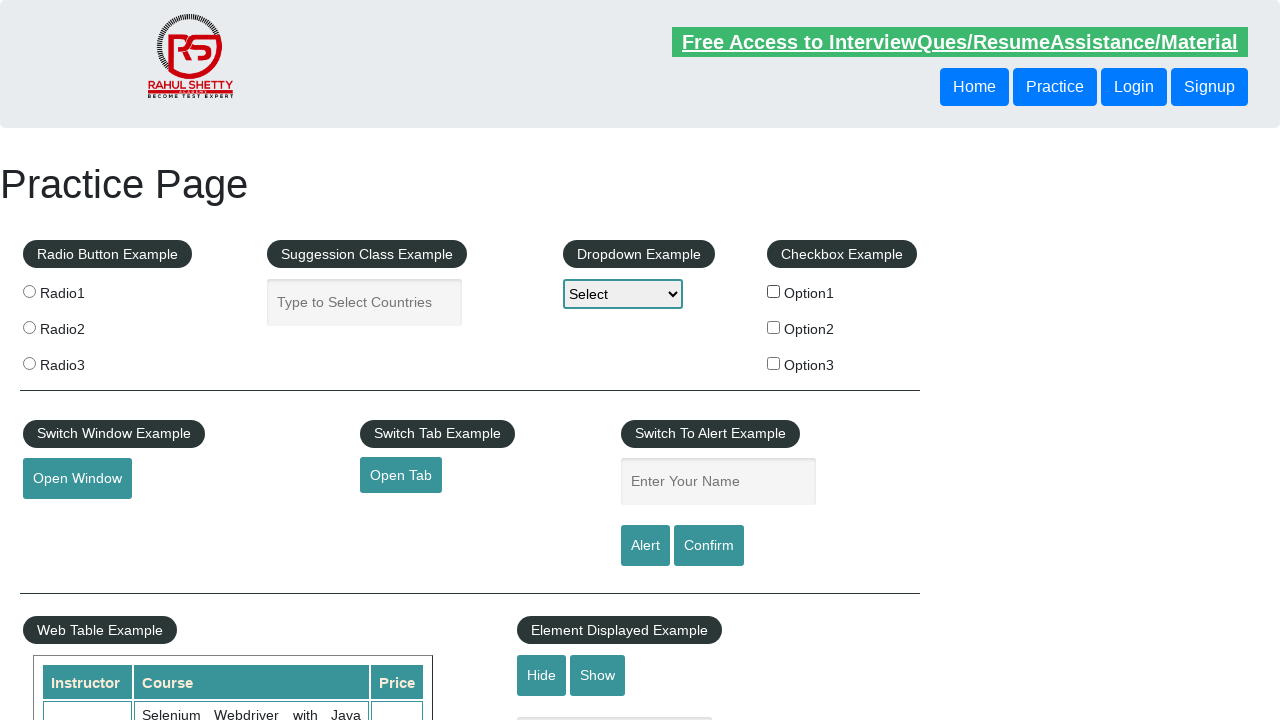

Verified total checkbox count is 3
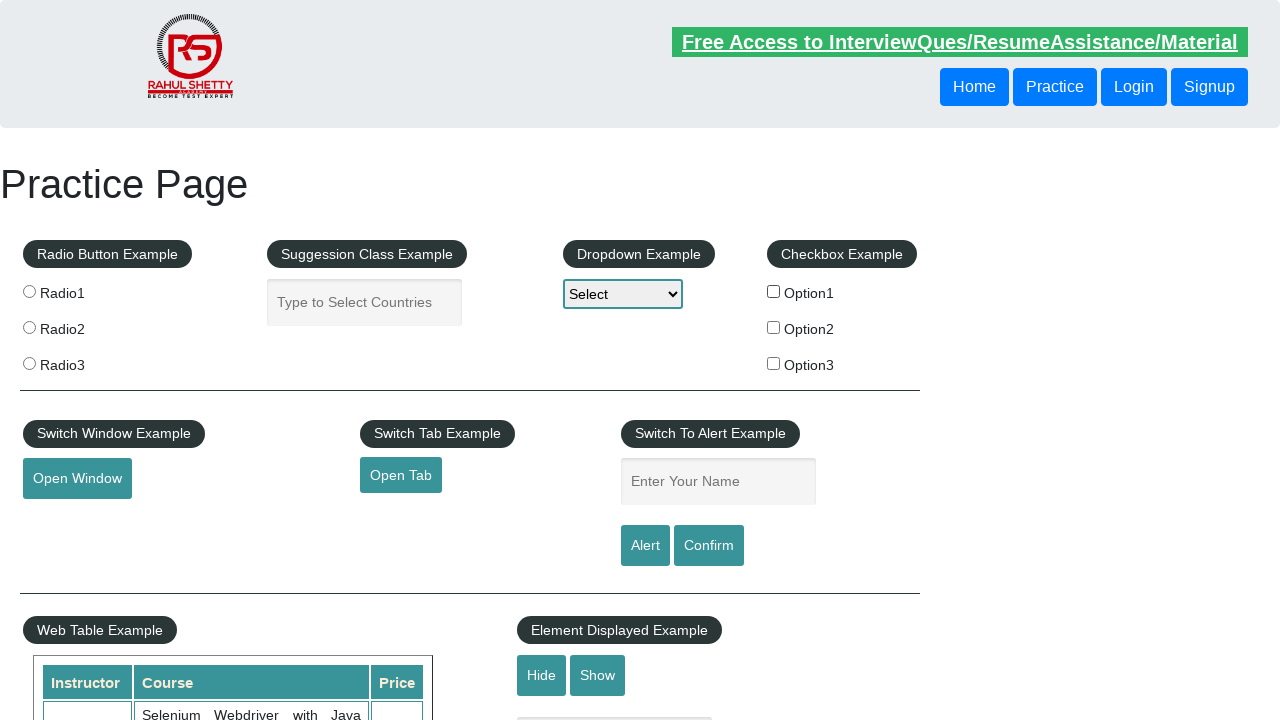

Retrieved value attribute for checkbox 0
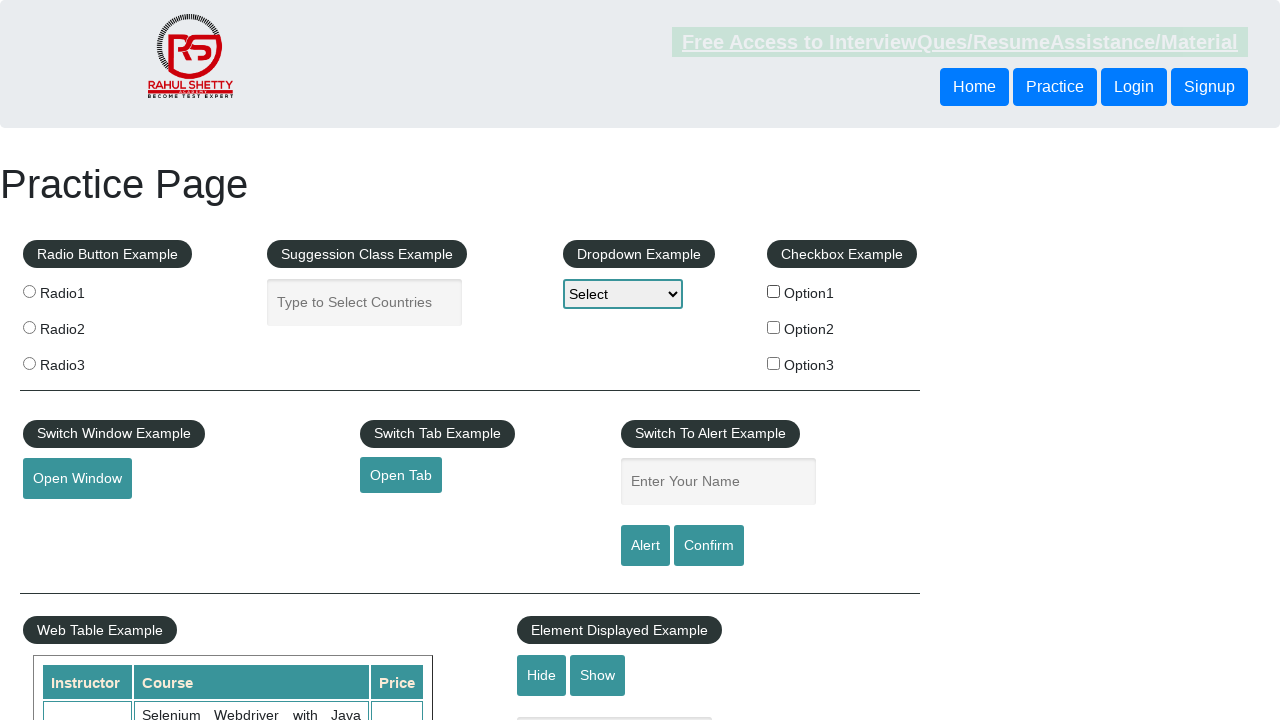

Verified checkbox 0 has a value attribute
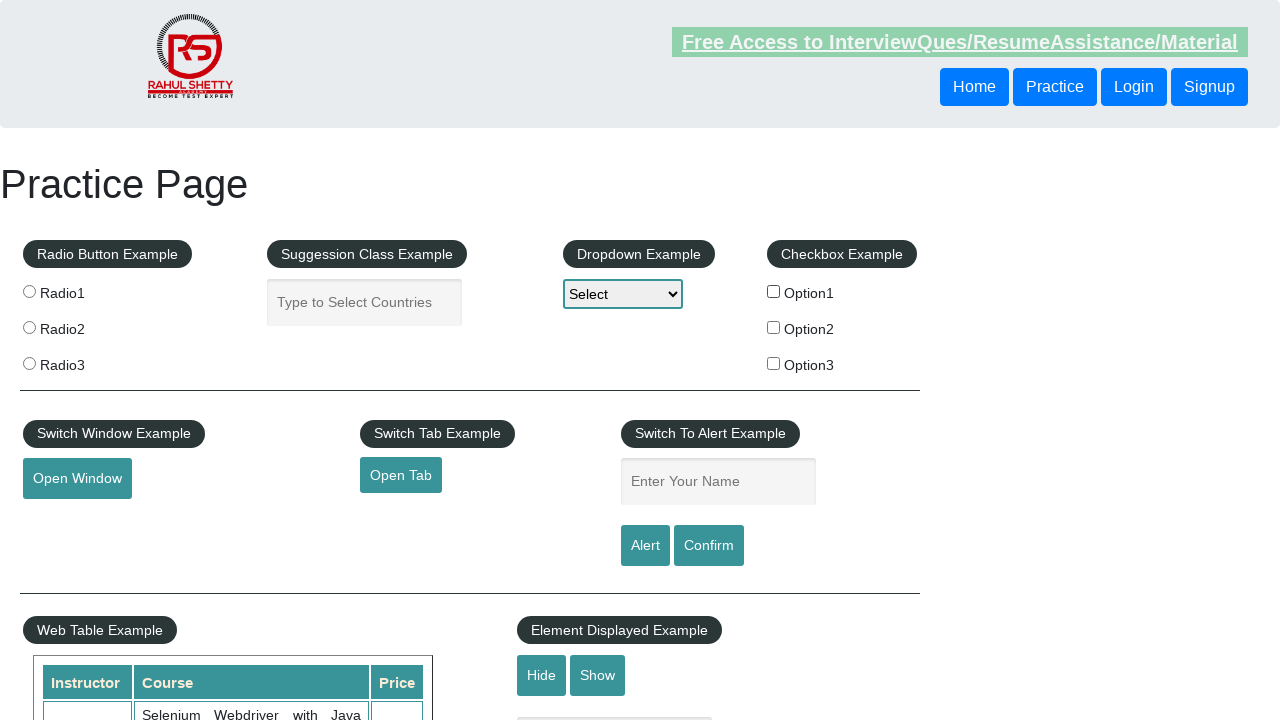

Retrieved value attribute for checkbox 1
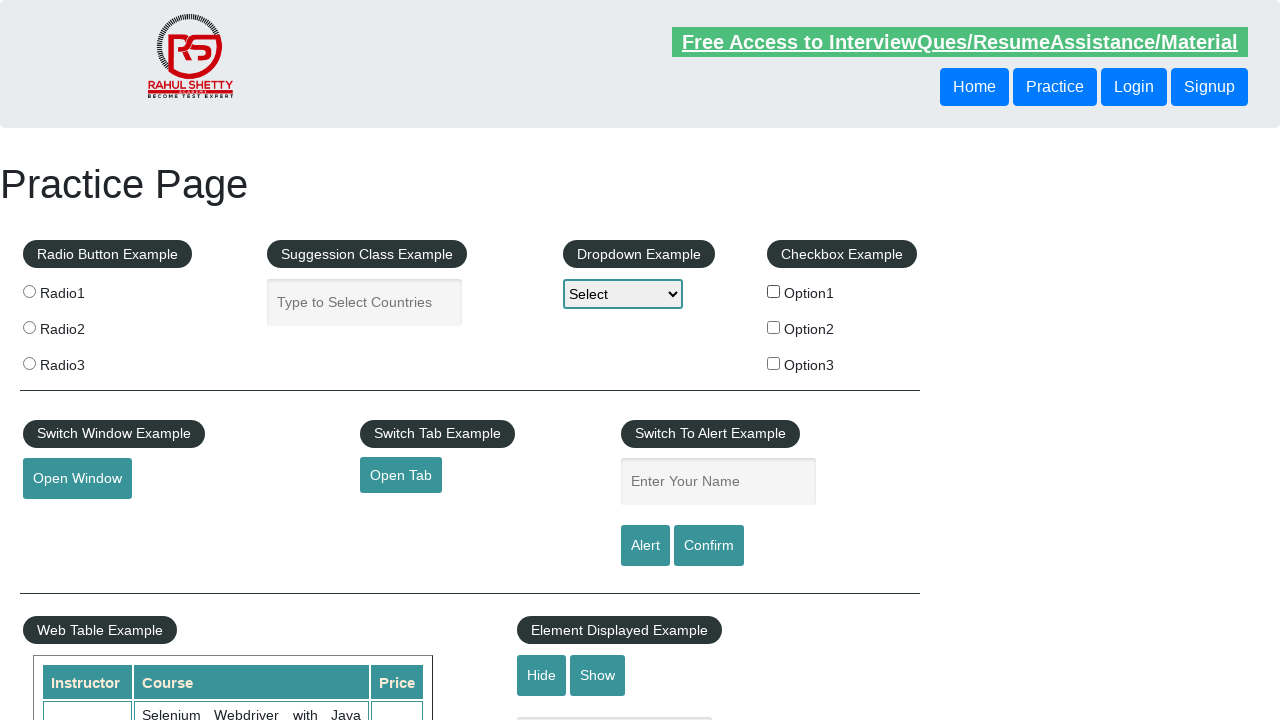

Verified checkbox 1 has a value attribute
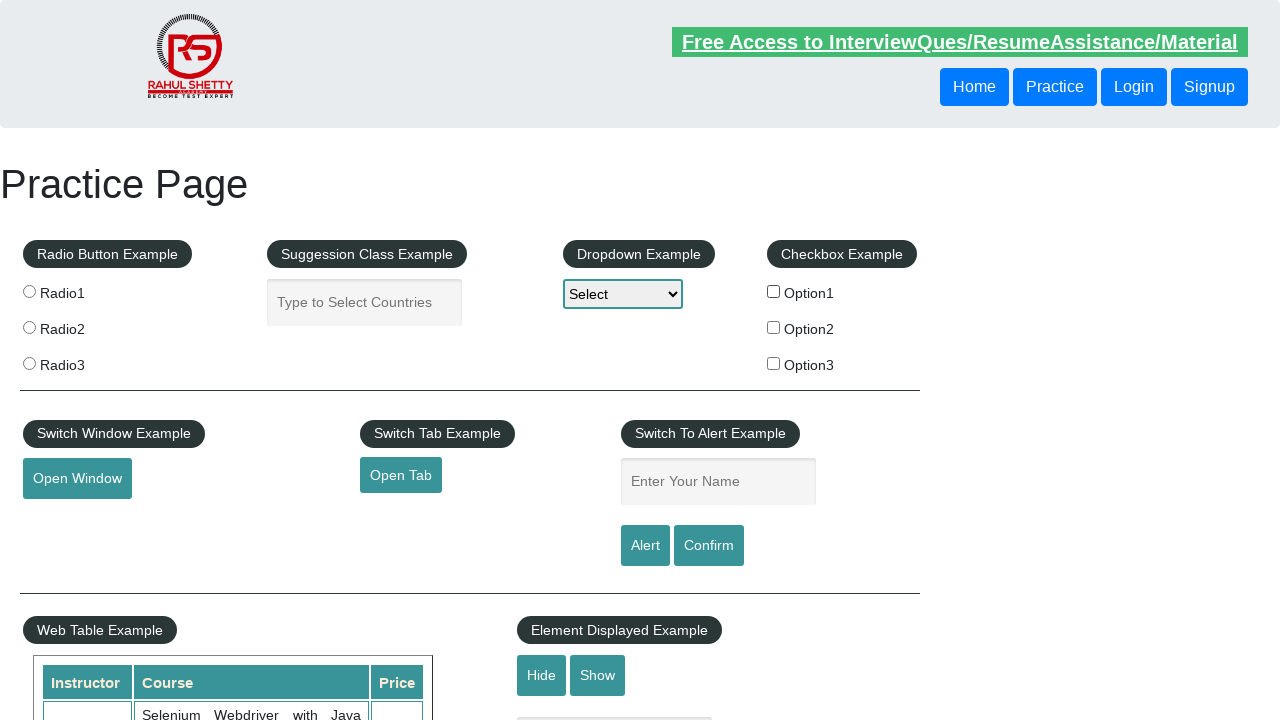

Retrieved value attribute for checkbox 2
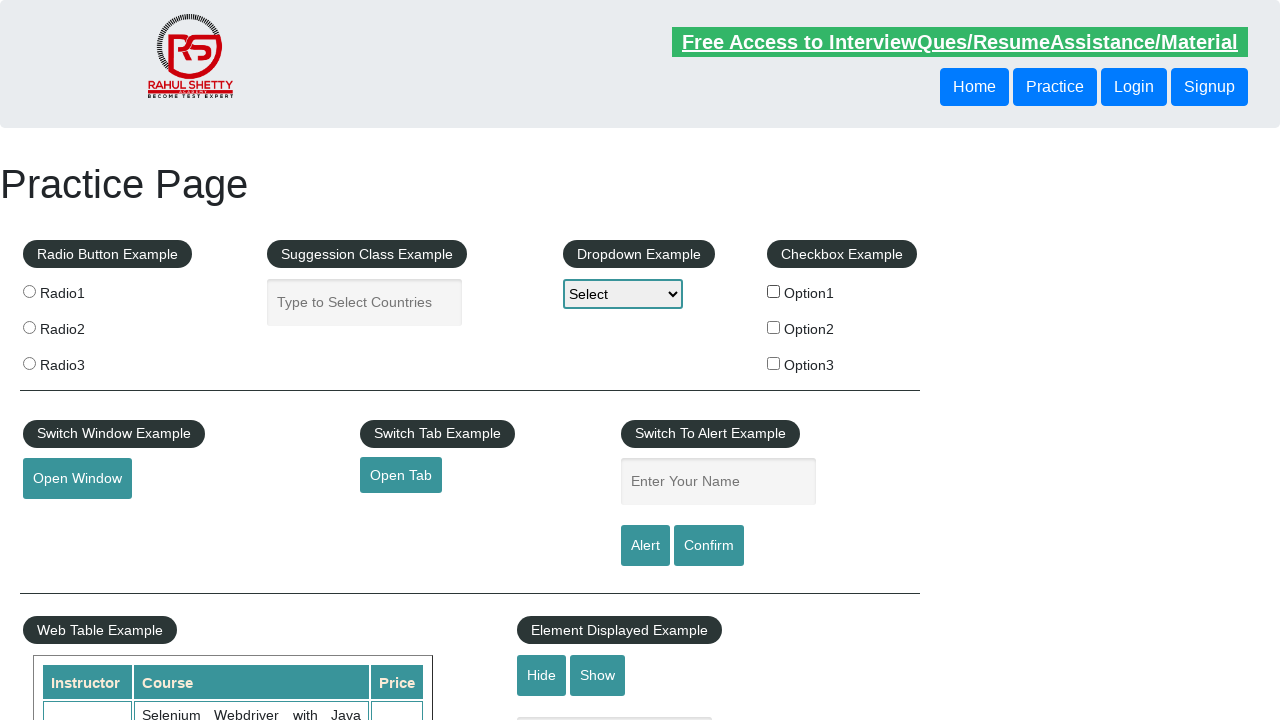

Verified checkbox 2 has a value attribute
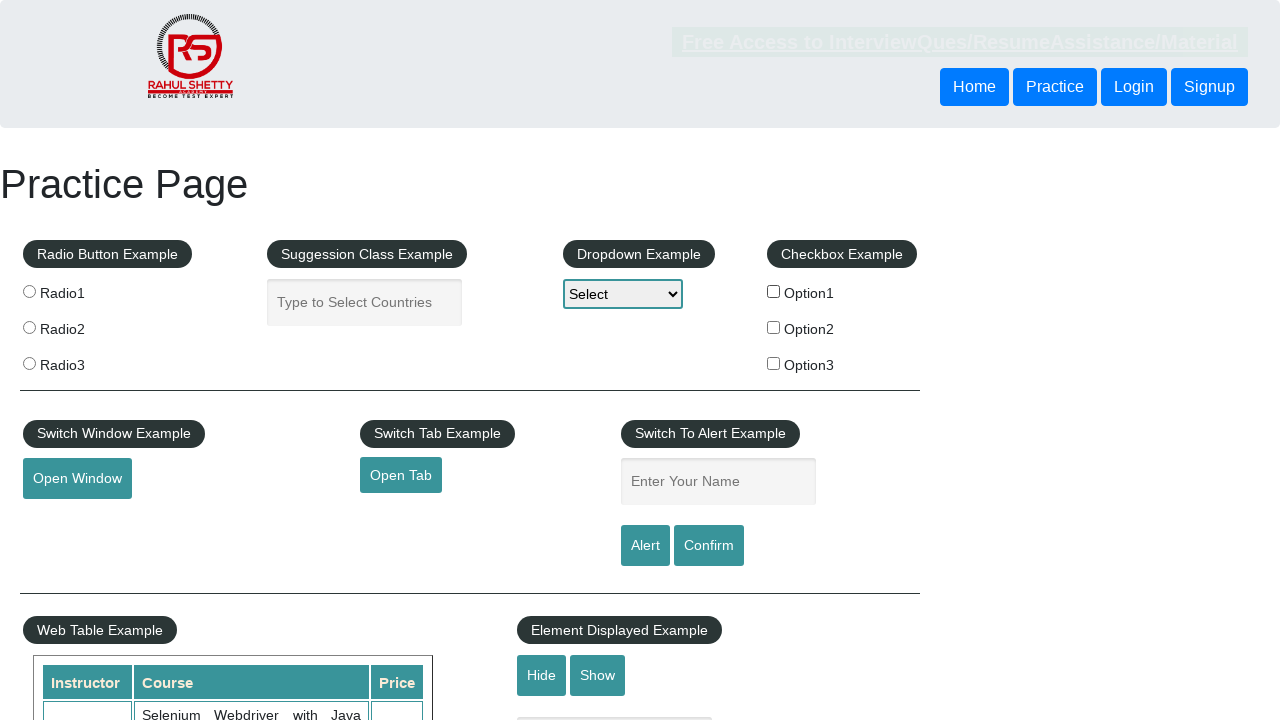

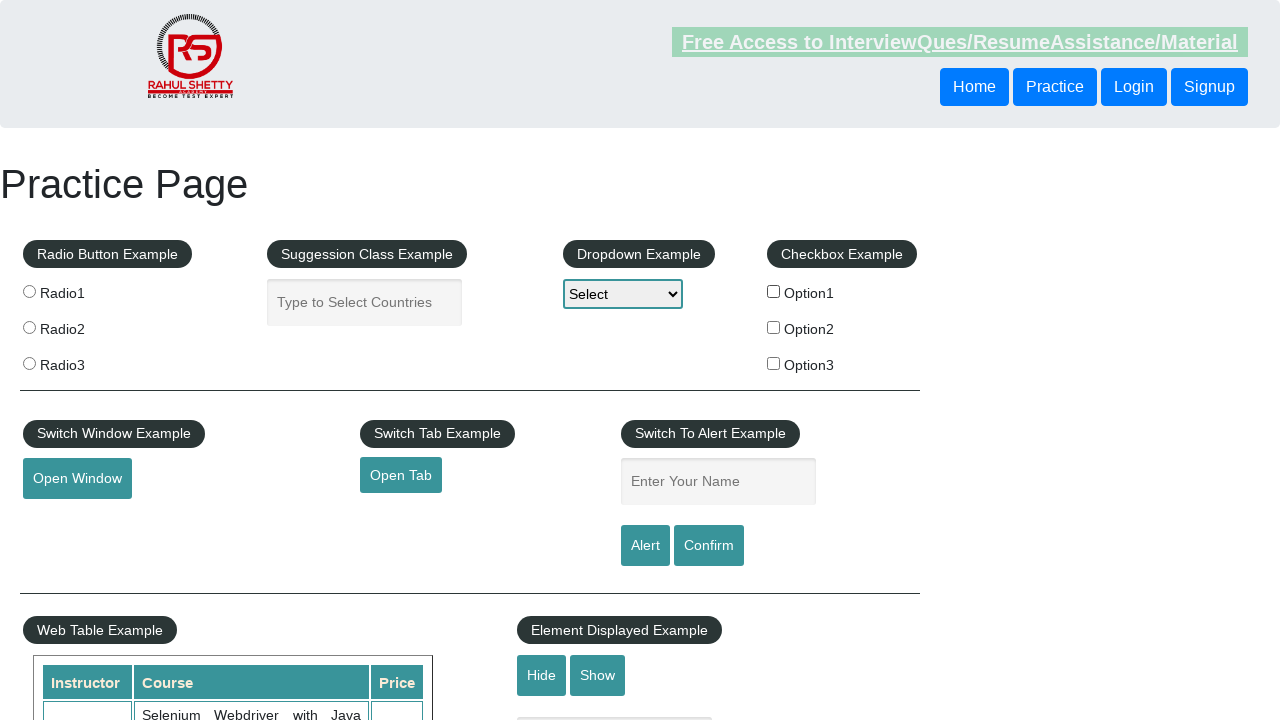